Tests date picker functionality by selecting a specific date (April 6, 1995) using dropdown selectors for month and year, then clicking the day.

Starting URL: https://www.dummyticket.com/dummy-ticket-for-visa-application/

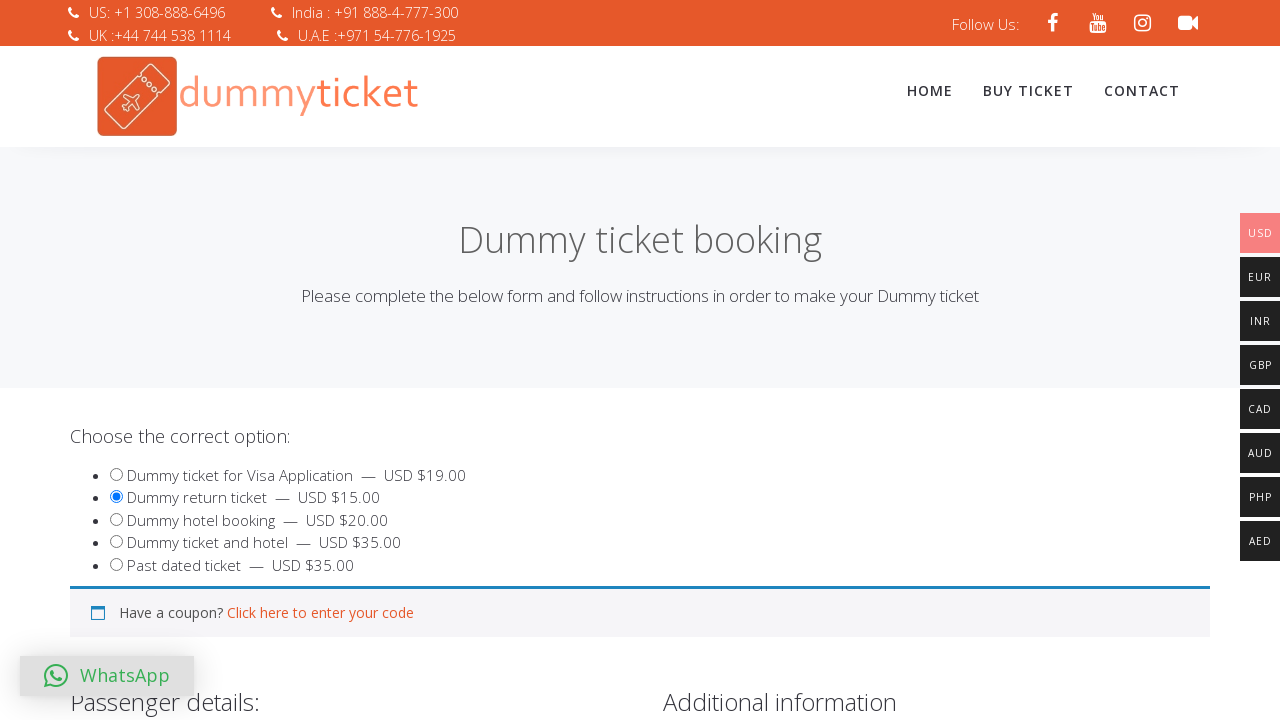

Clicked date of birth input to open date picker at (344, 360) on #dob
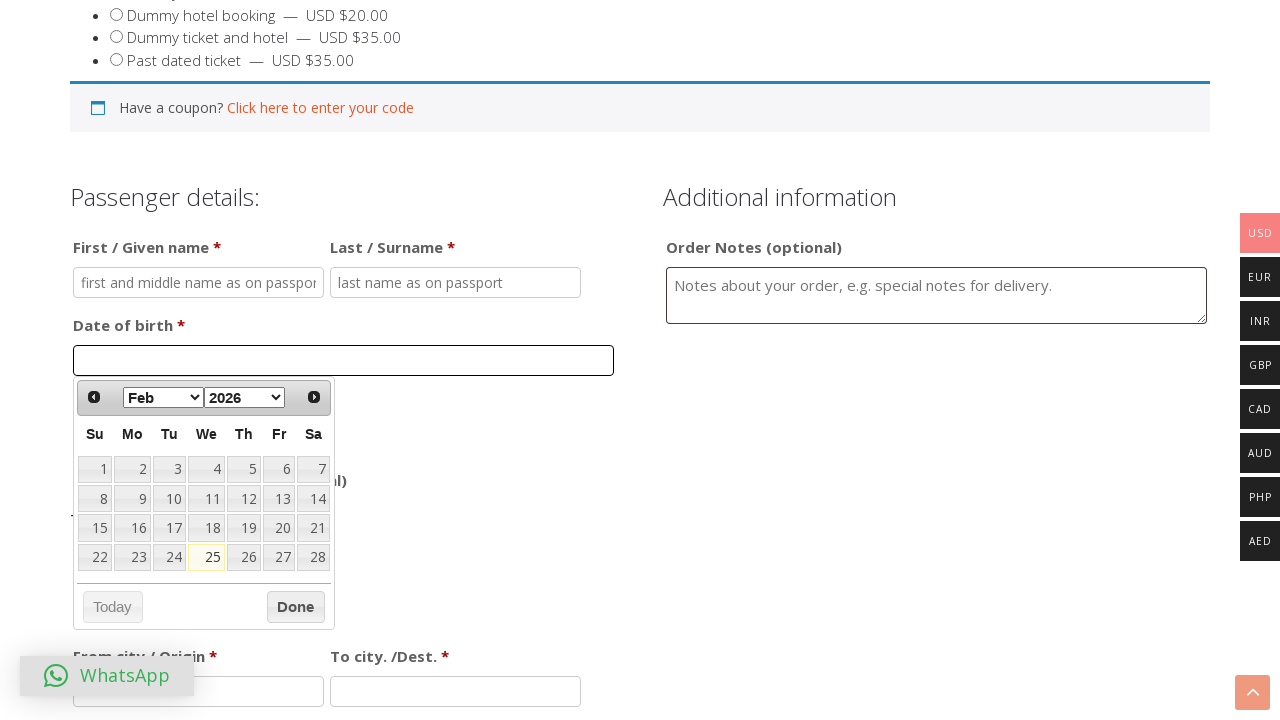

Selected April from month dropdown on select.ui-datepicker-month
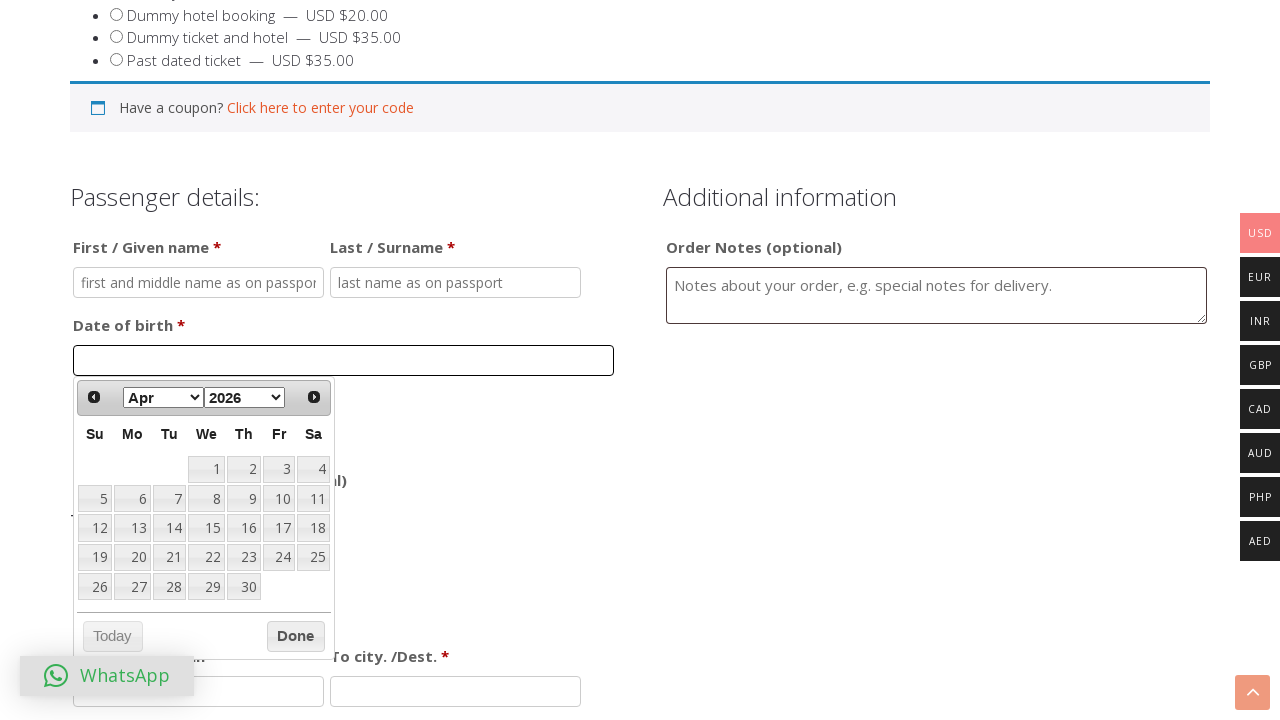

Selected 1995 from year dropdown on select.ui-datepicker-year
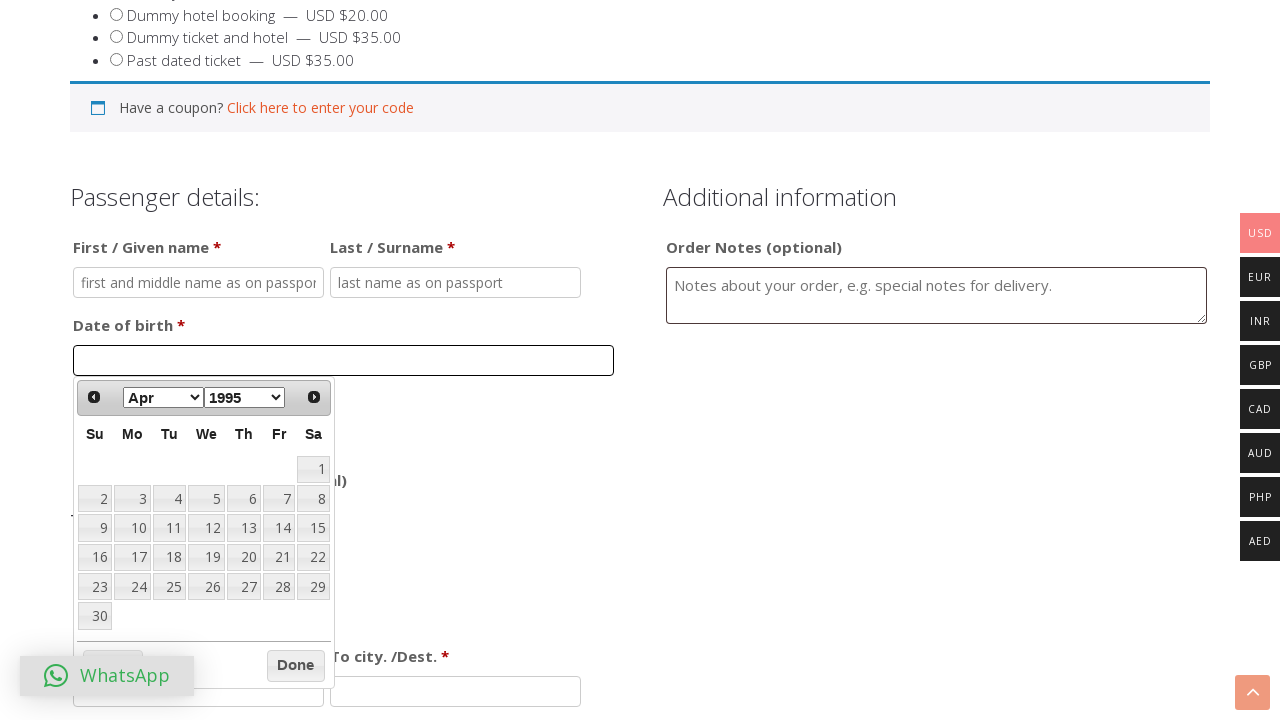

Clicked day 6 to complete date selection (April 6, 1995) at (244, 499) on xpath=//td[@data-handler='selectDay' and .//a[text()='6']]
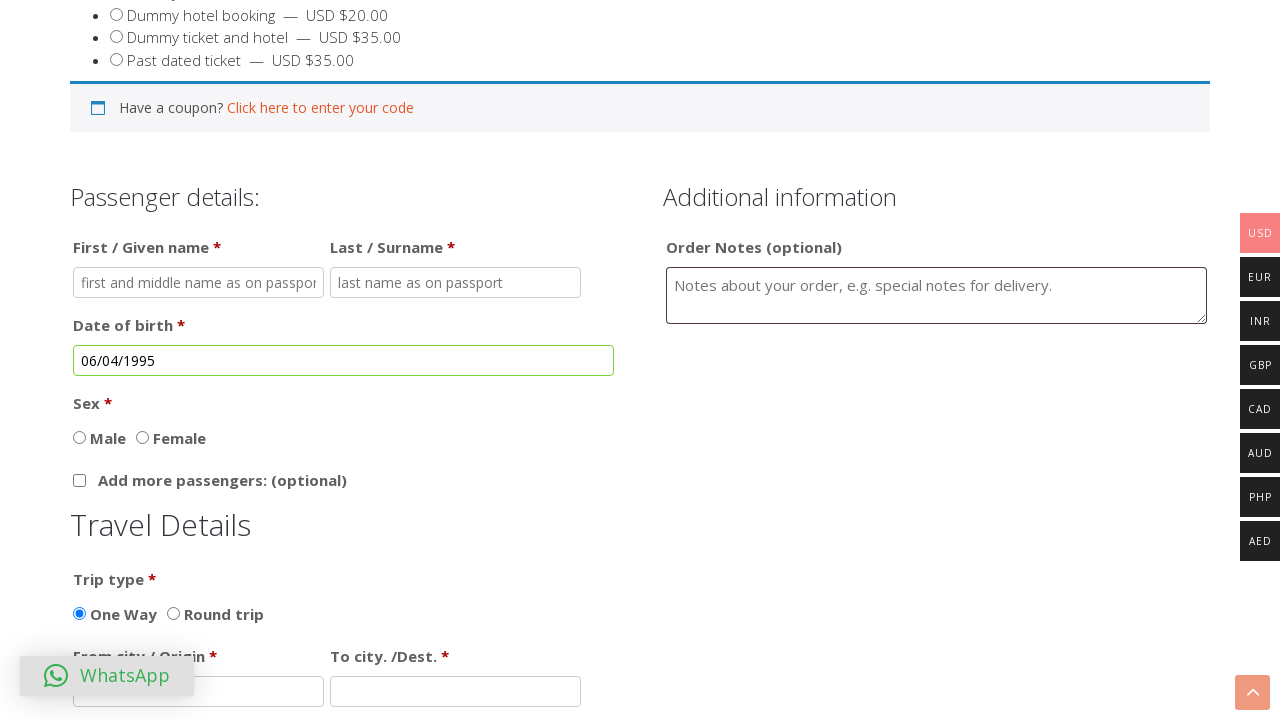

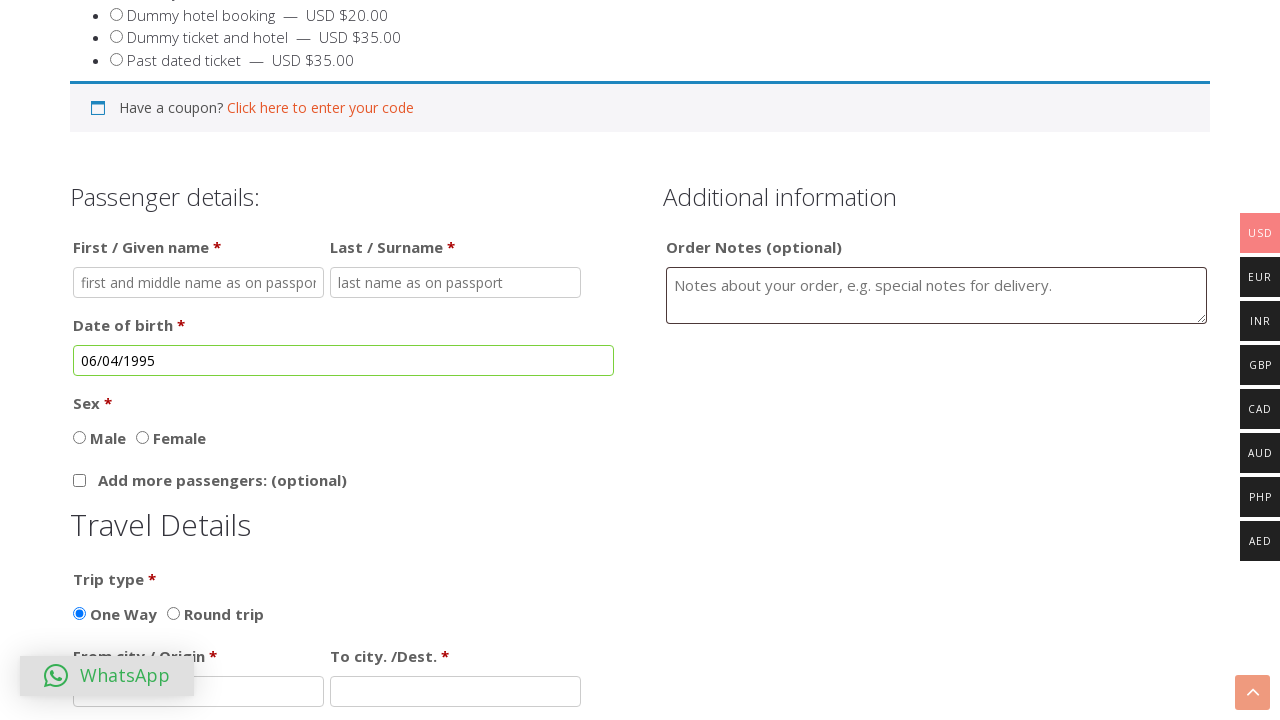